Tests that clicking Clear completed removes completed items from the list

Starting URL: https://demo.playwright.dev/todomvc

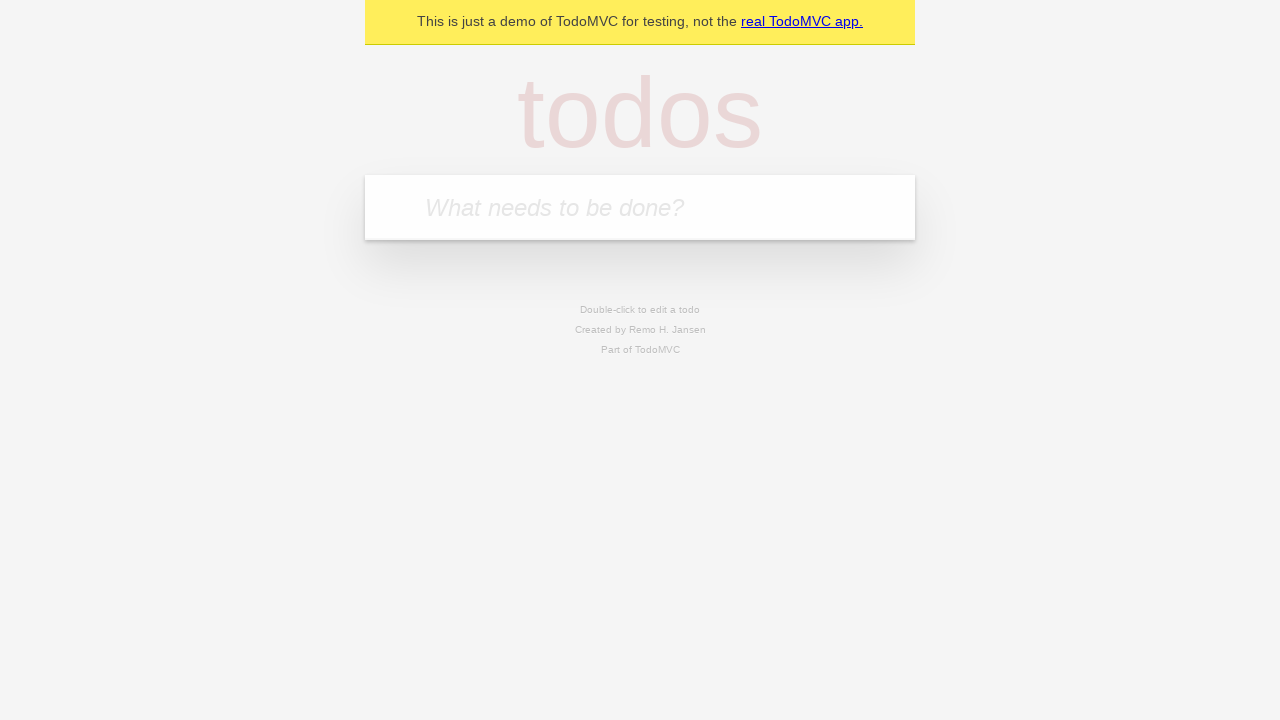

Filled todo input with 'buy some cheese' on internal:attr=[placeholder="What needs to be done?"i]
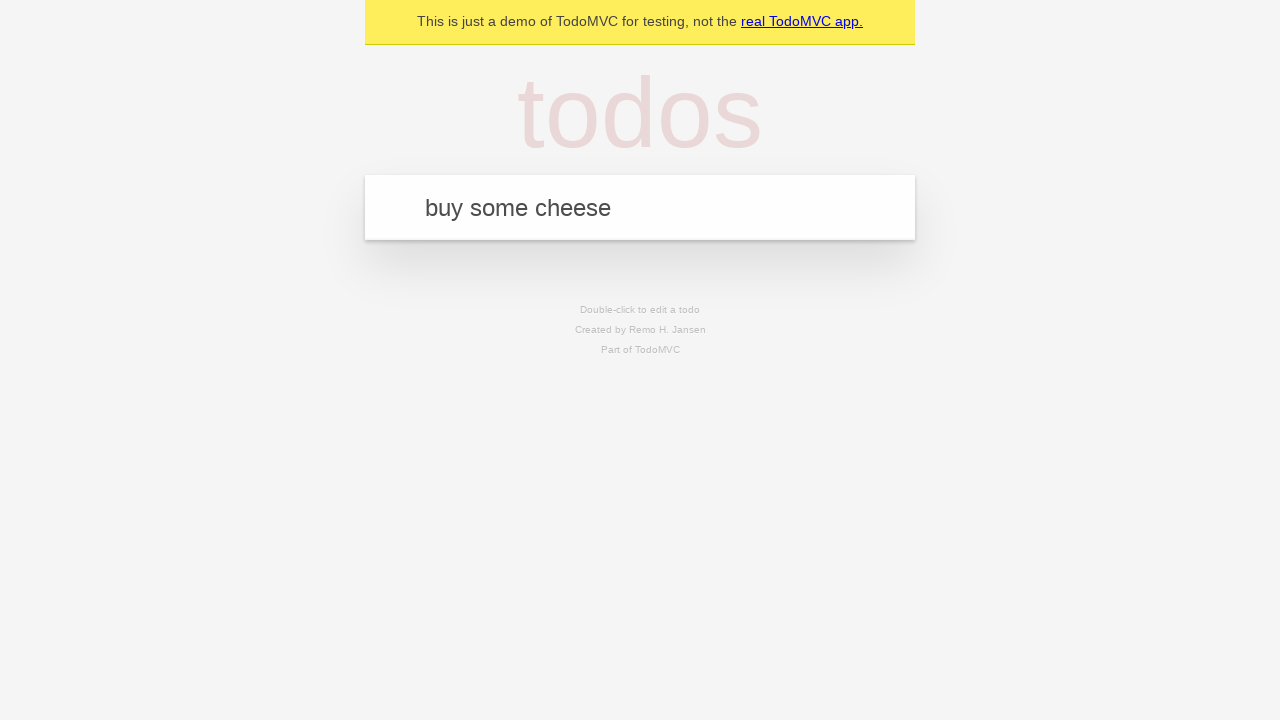

Pressed Enter to add first todo on internal:attr=[placeholder="What needs to be done?"i]
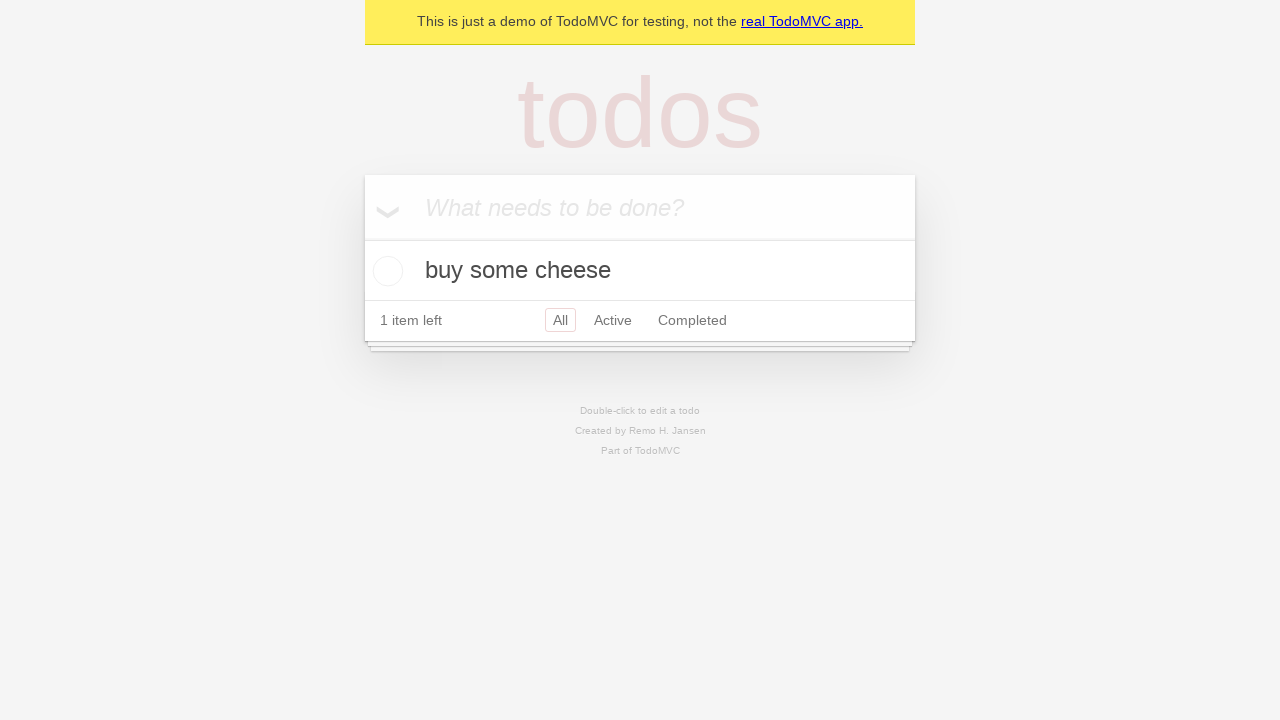

Filled todo input with 'feed the cat' on internal:attr=[placeholder="What needs to be done?"i]
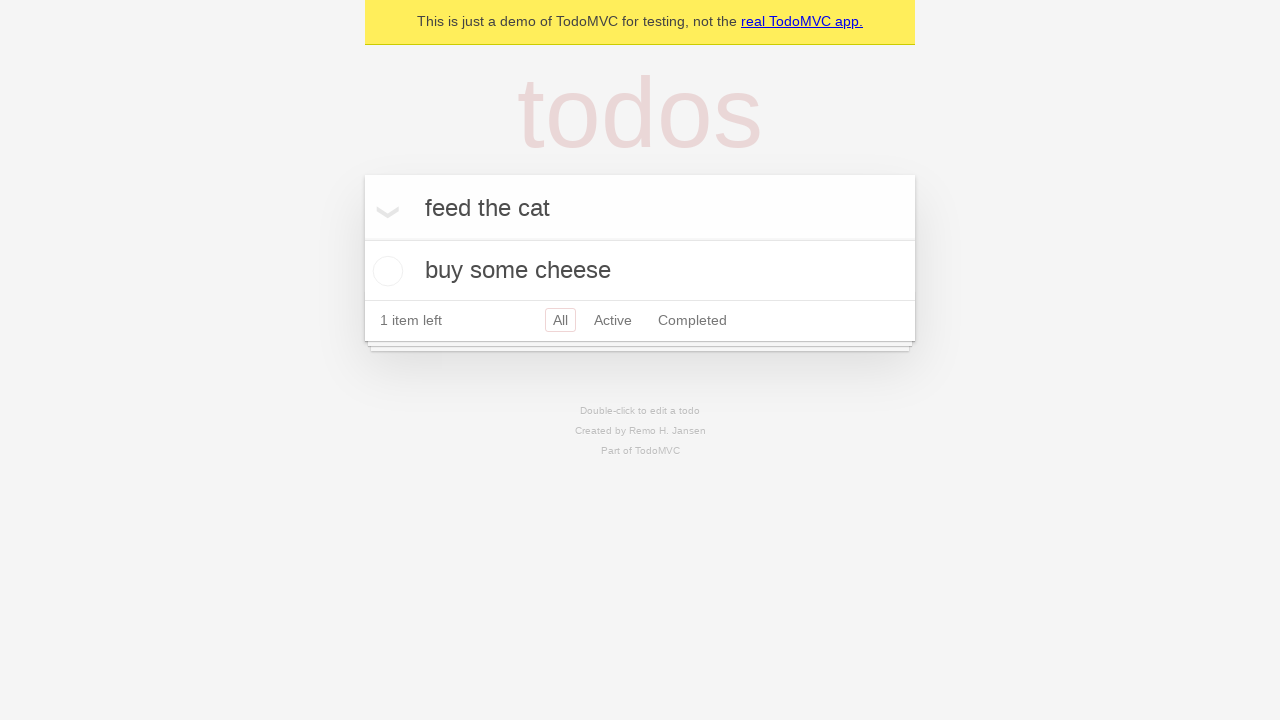

Pressed Enter to add second todo on internal:attr=[placeholder="What needs to be done?"i]
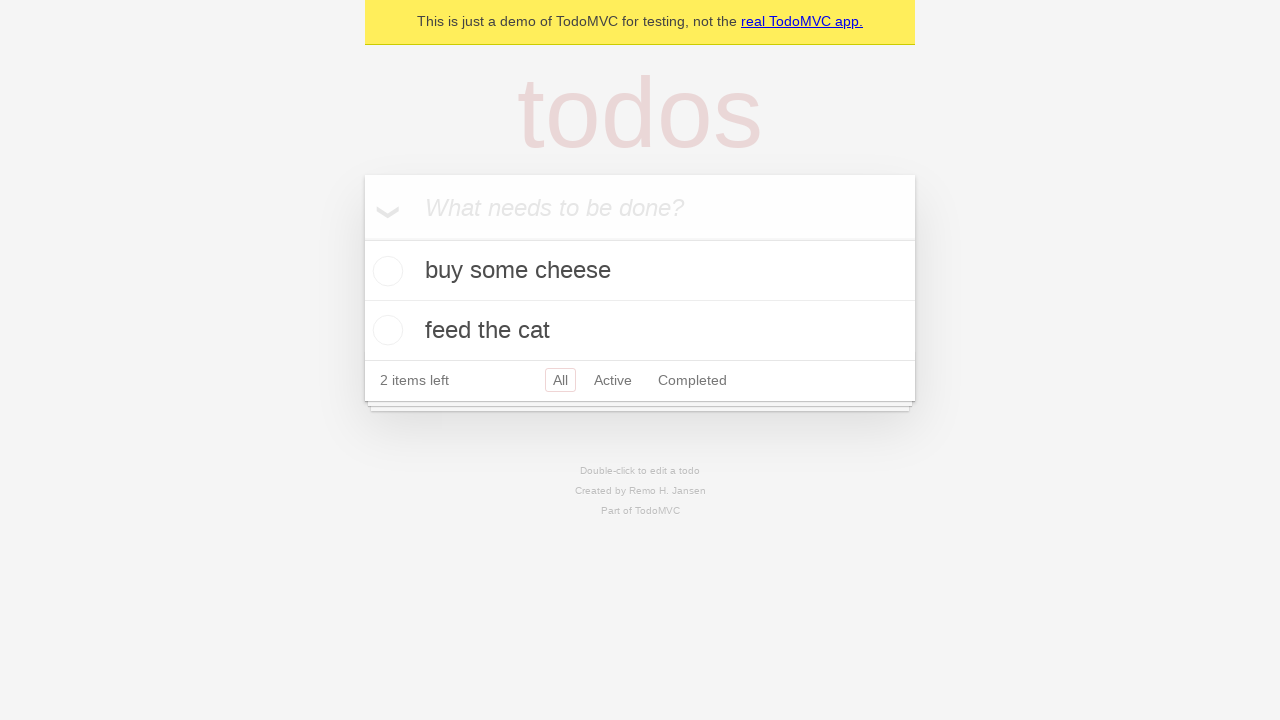

Filled todo input with 'book a doctors appointment' on internal:attr=[placeholder="What needs to be done?"i]
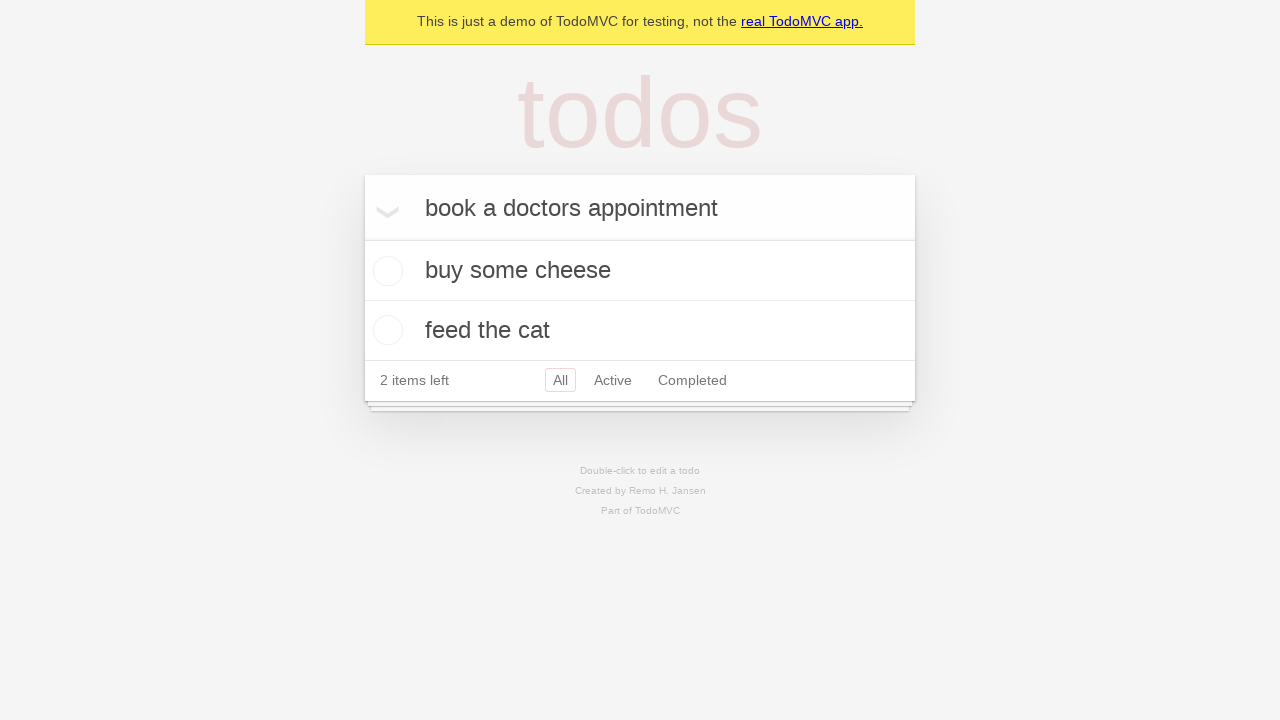

Pressed Enter to add third todo on internal:attr=[placeholder="What needs to be done?"i]
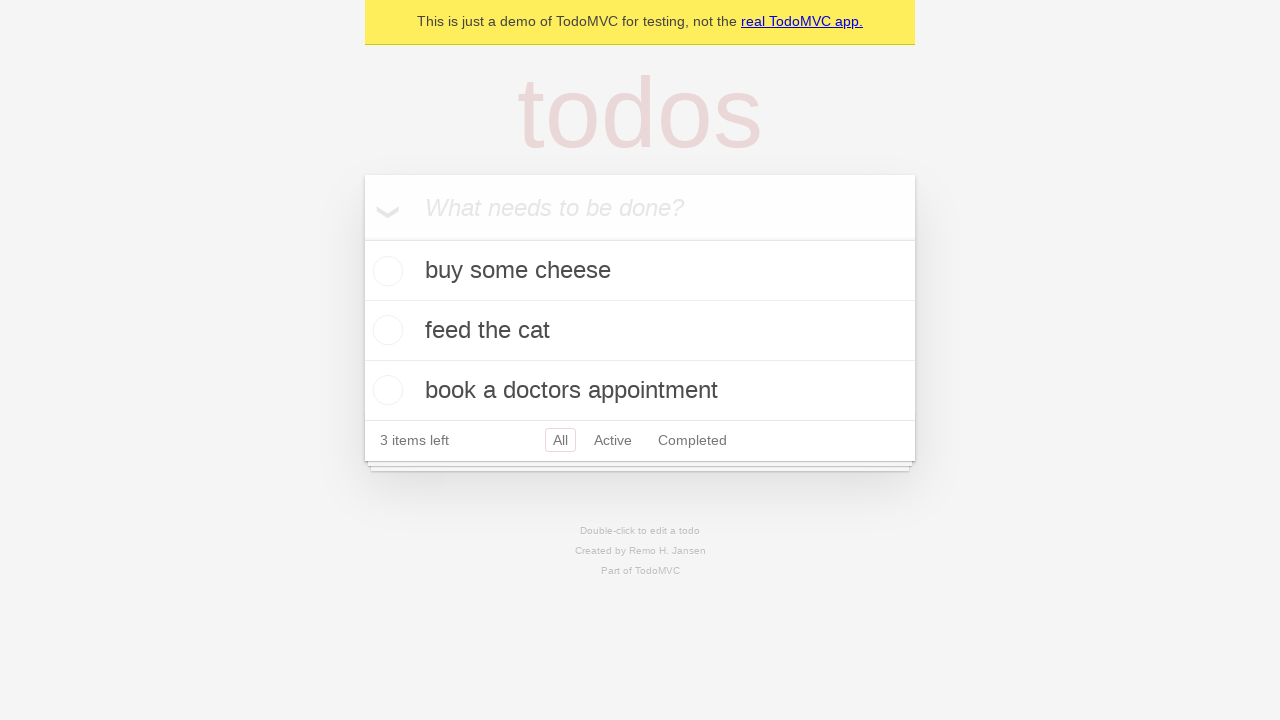

Waited for todo items to appear
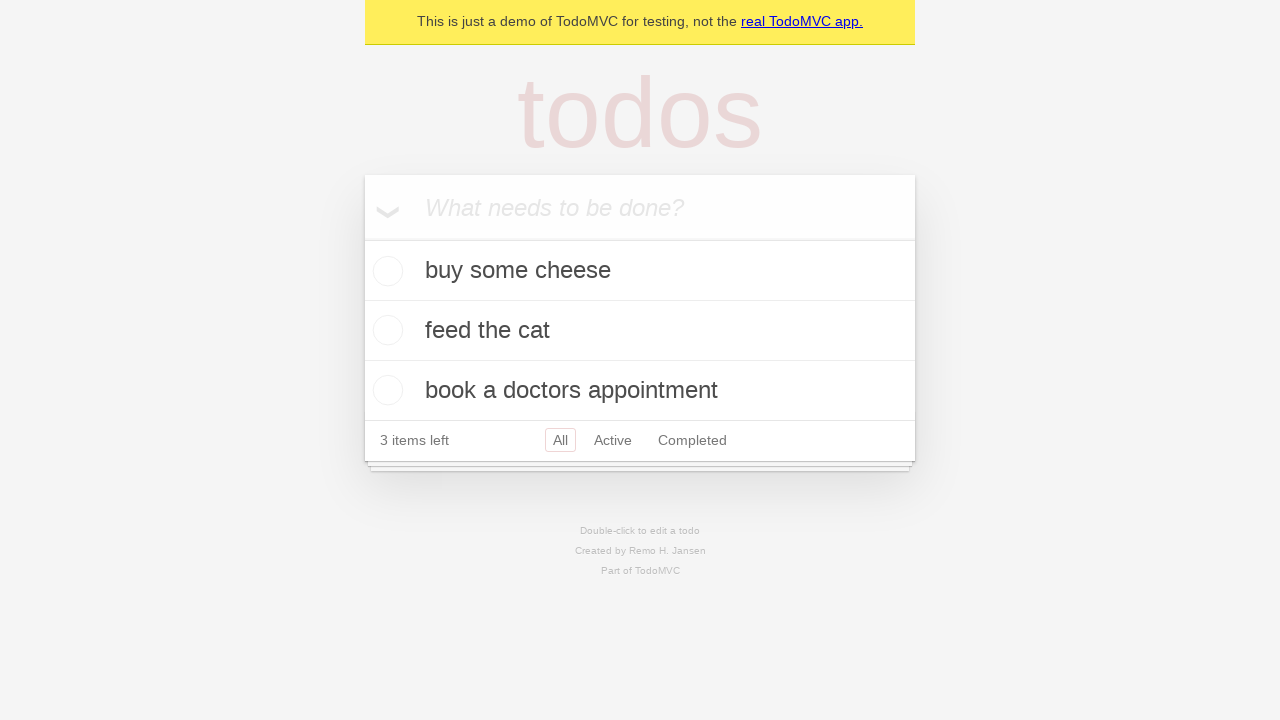

Checked the second todo item as completed at (385, 330) on internal:testid=[data-testid="todo-item"s] >> nth=1 >> internal:role=checkbox
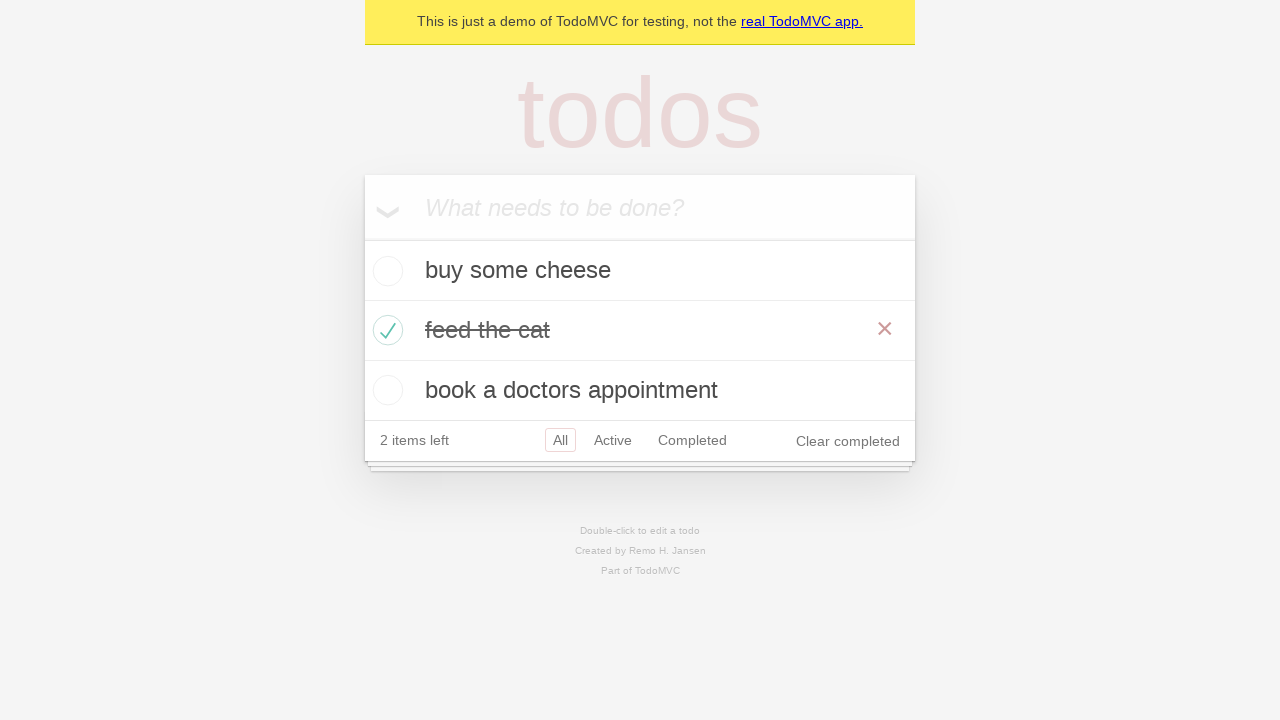

Clicked 'Clear completed' button at (848, 441) on internal:role=button[name="Clear completed"i]
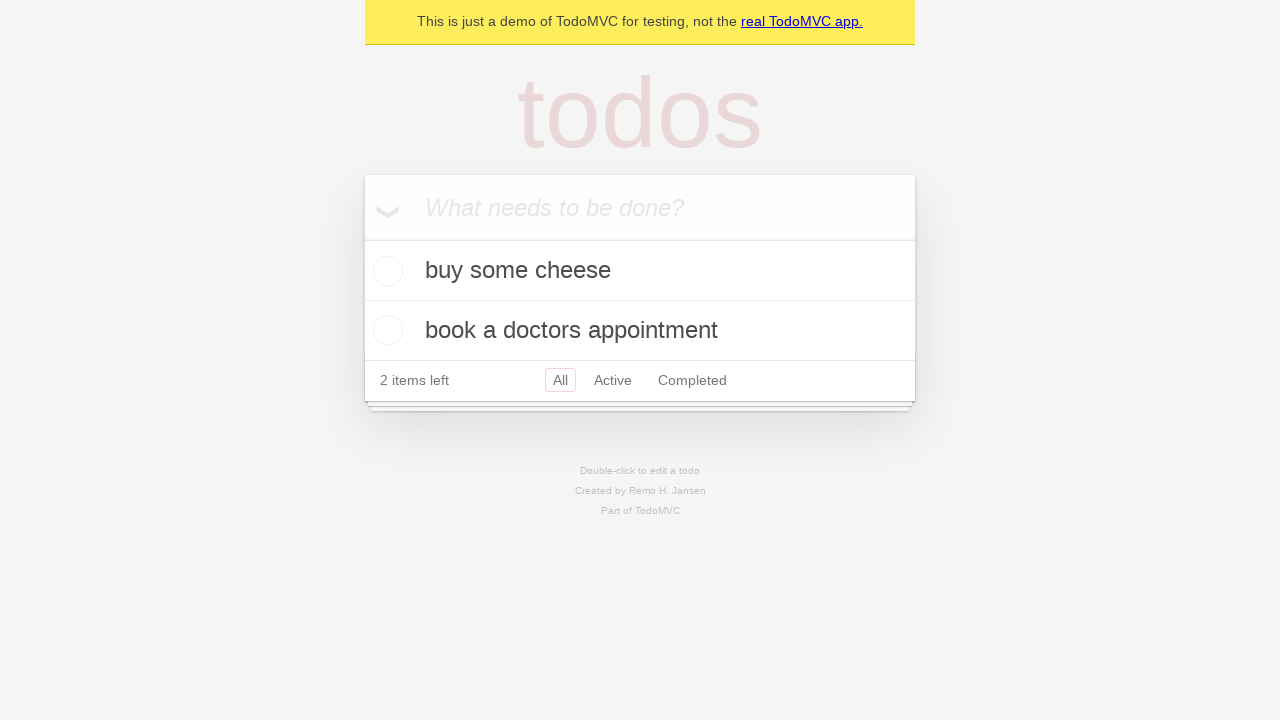

Verified that completed todo was removed, leaving 2 items
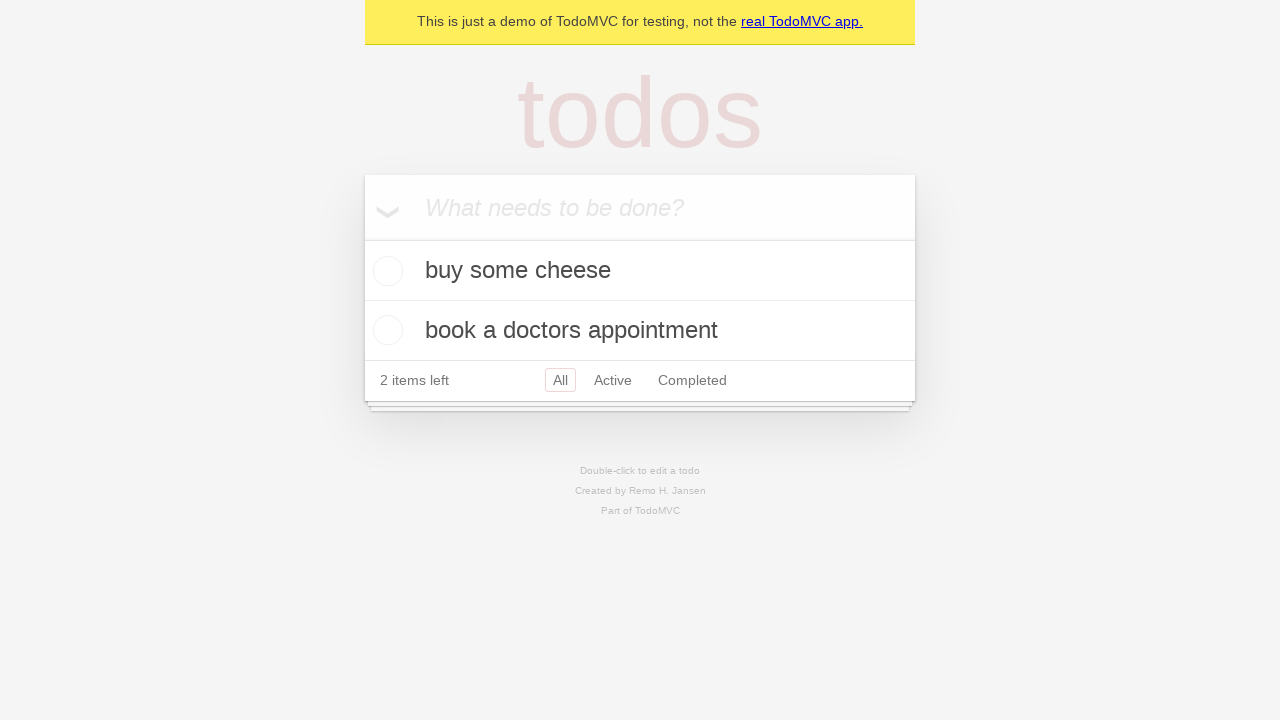

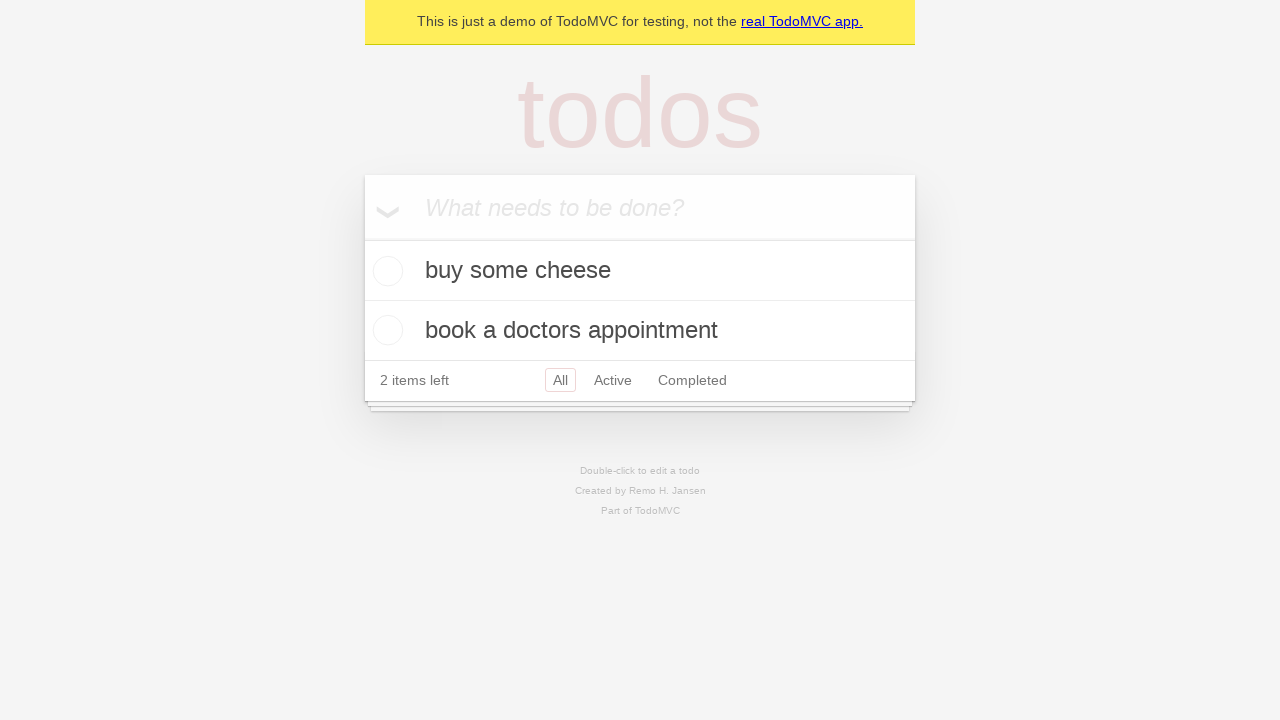